Tests JavaScript alert handling by clicking a button that triggers an alert and accepting it

Starting URL: https://demoqa.com/alerts

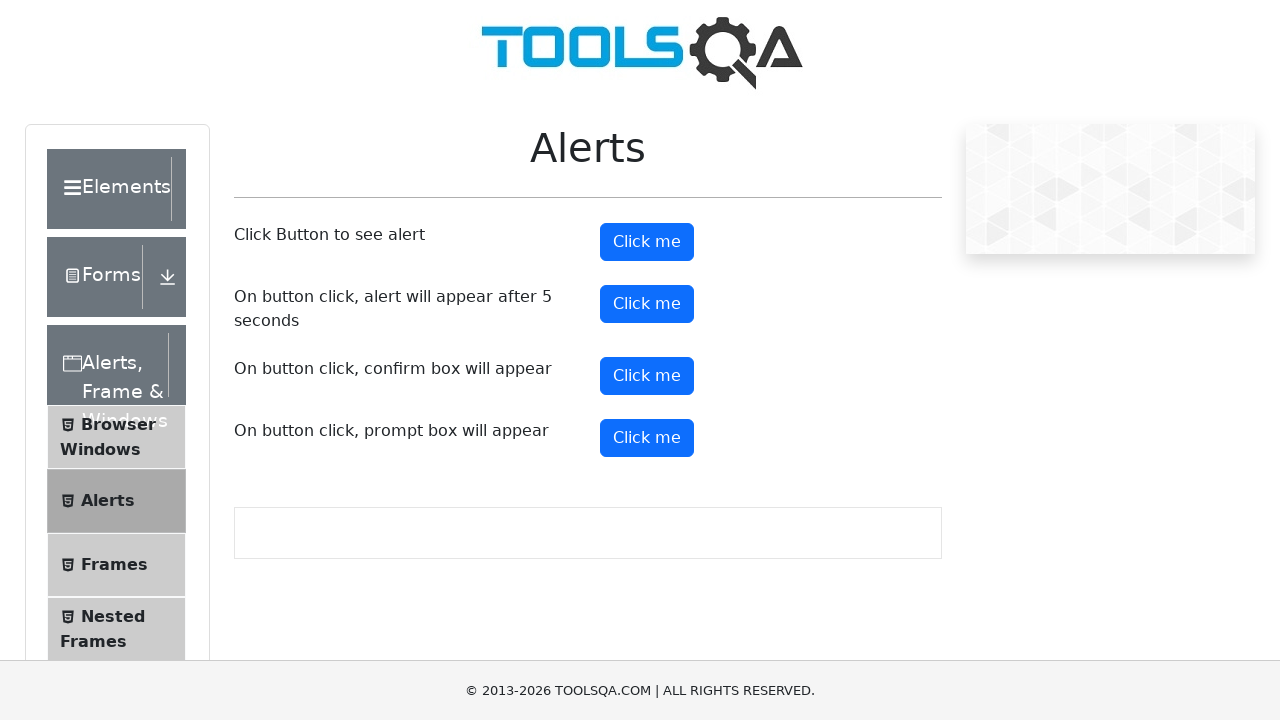

Located alert button element
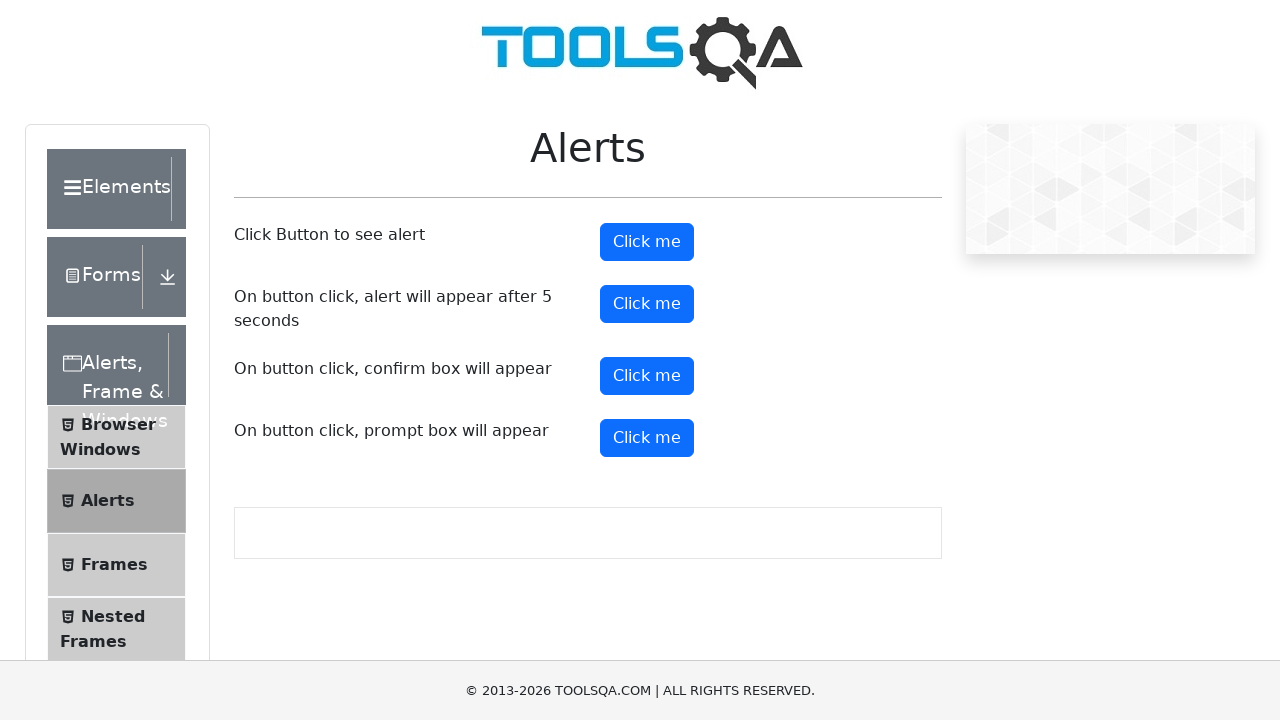

Registered dialog handler to accept alerts
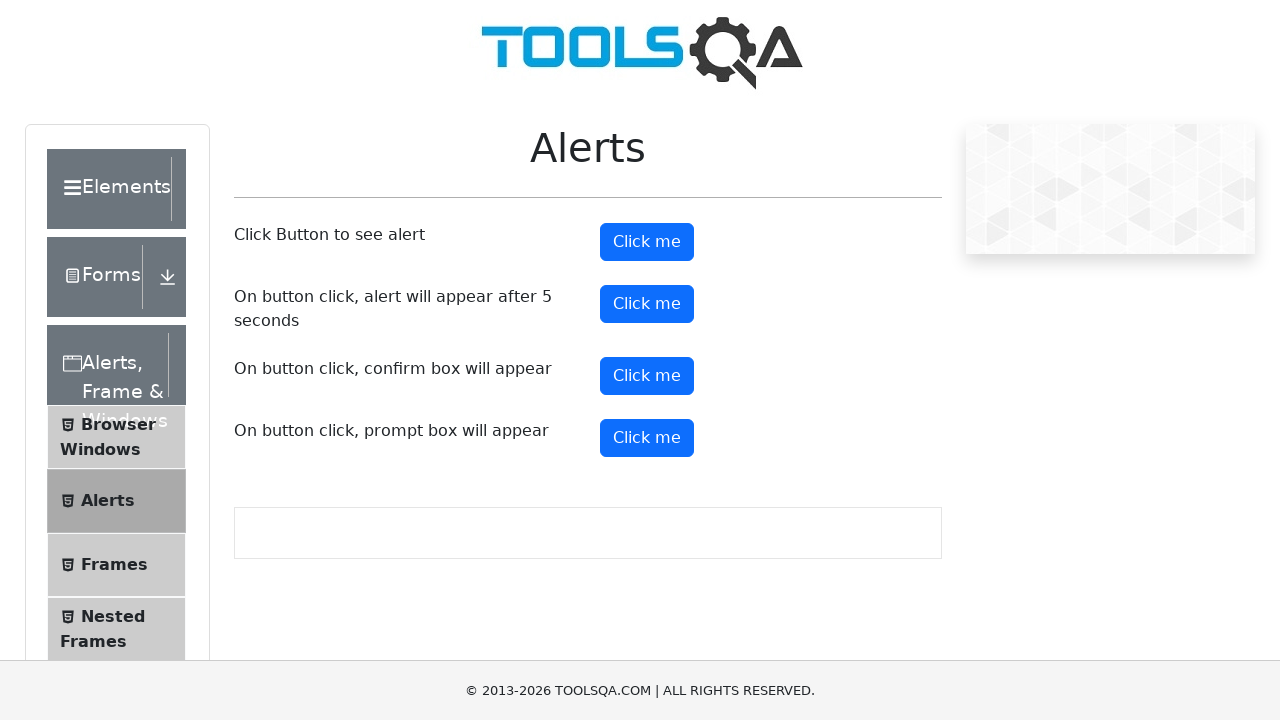

Clicked alert button to trigger JavaScript alert
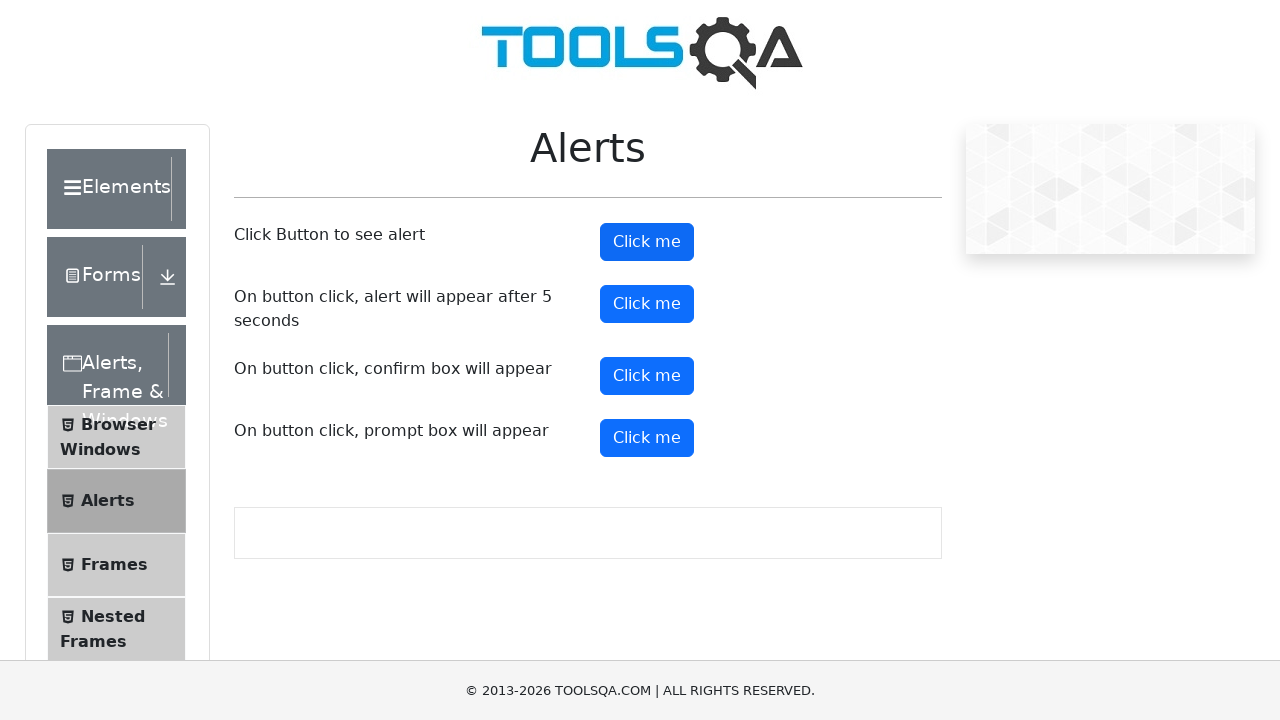

Waited 500ms for alert dialog to be processed
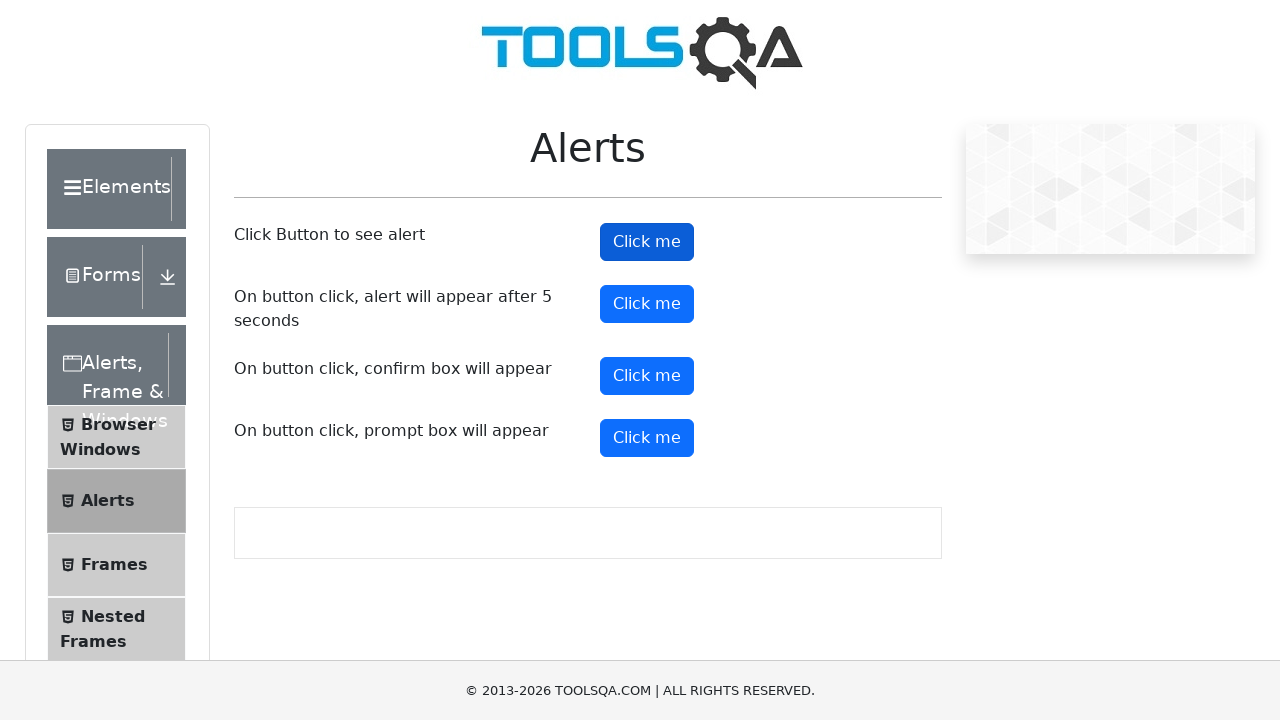

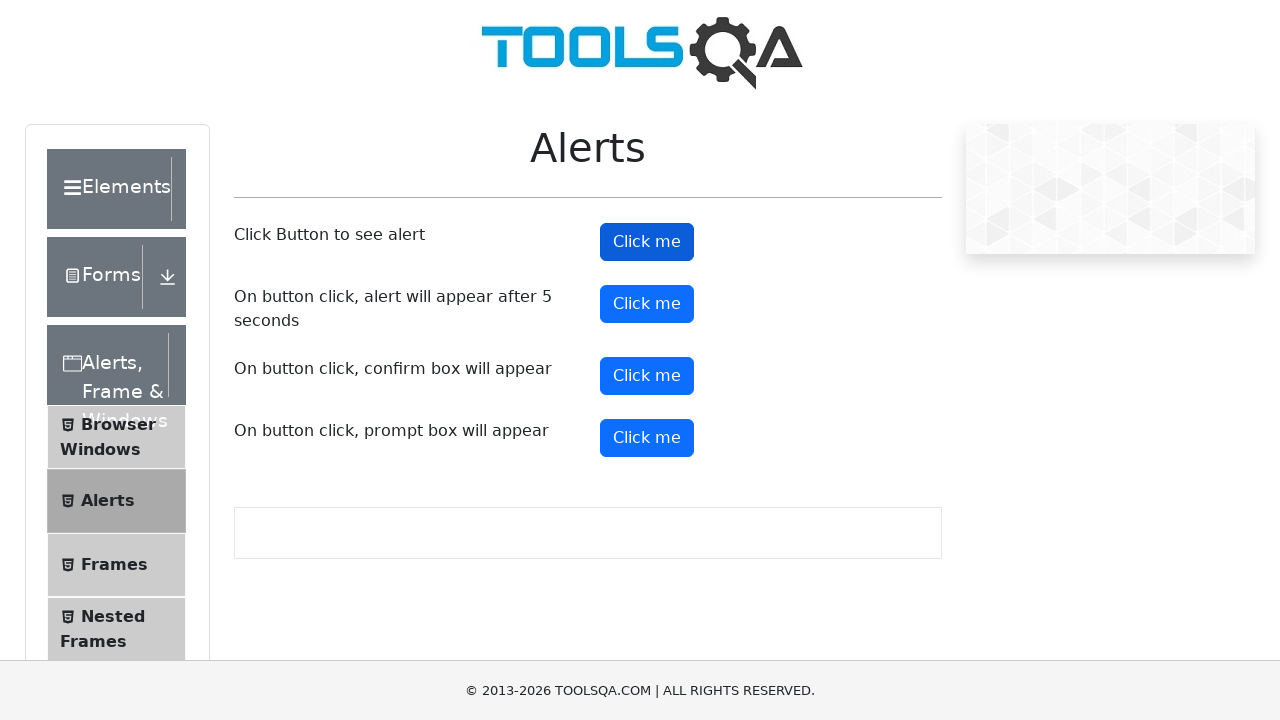